Tests product search functionality on a Korean chemical supplier website by entering a search query, submitting the form, and verifying search results are displayed.

Starting URL: https://www.daejungchem.co.kr/02_product/search/

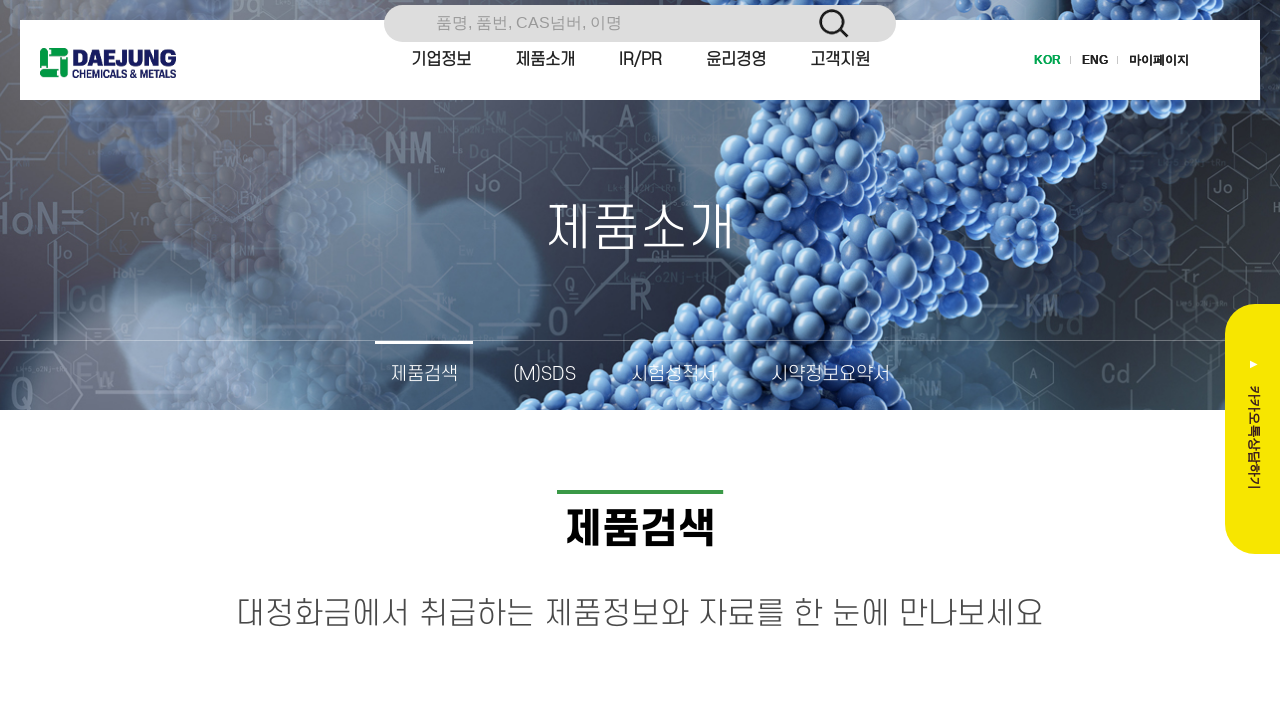

Set default timeout to 4000ms
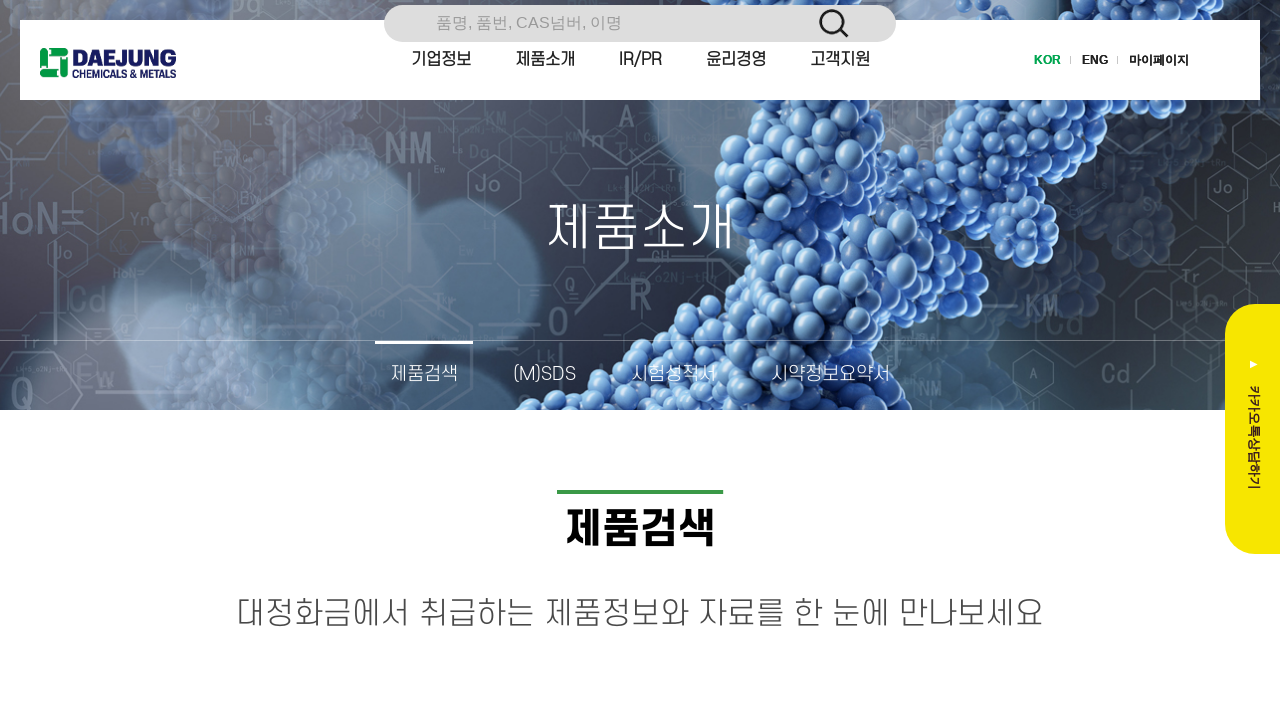

Located search input field
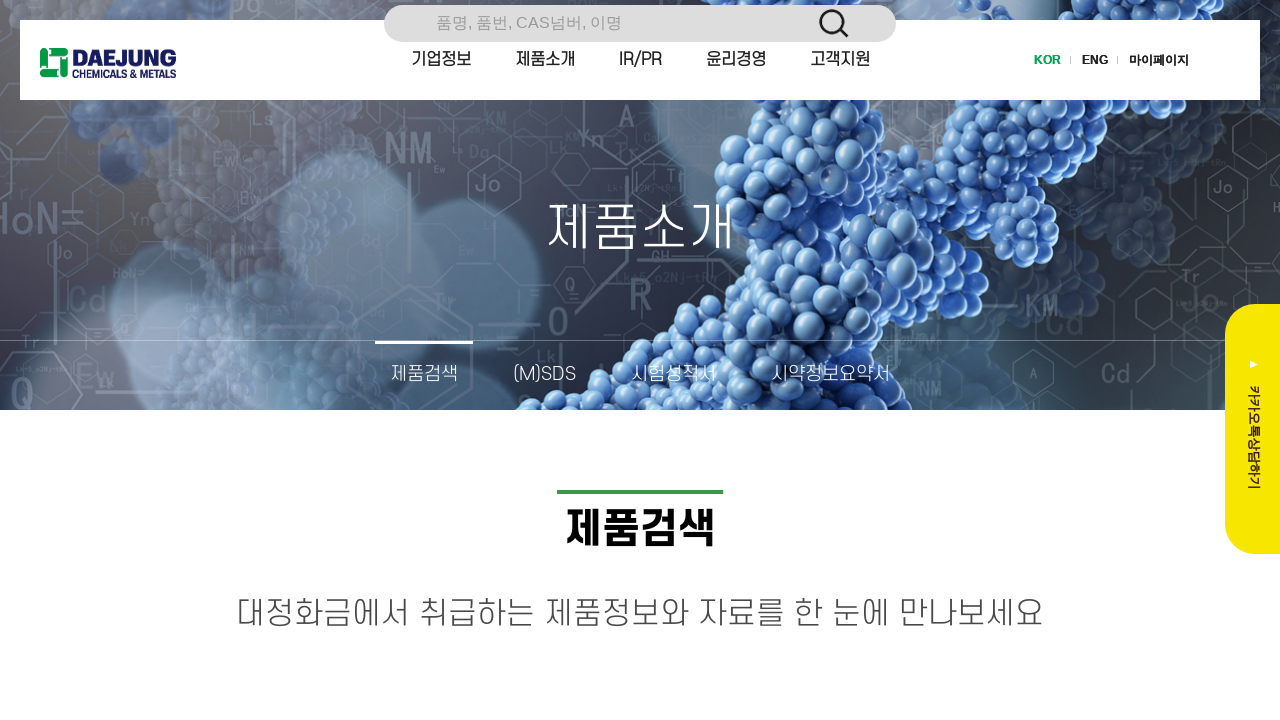

Cleared search input field on form input[type='search'], form input[type='text'], input[type='search'], input[
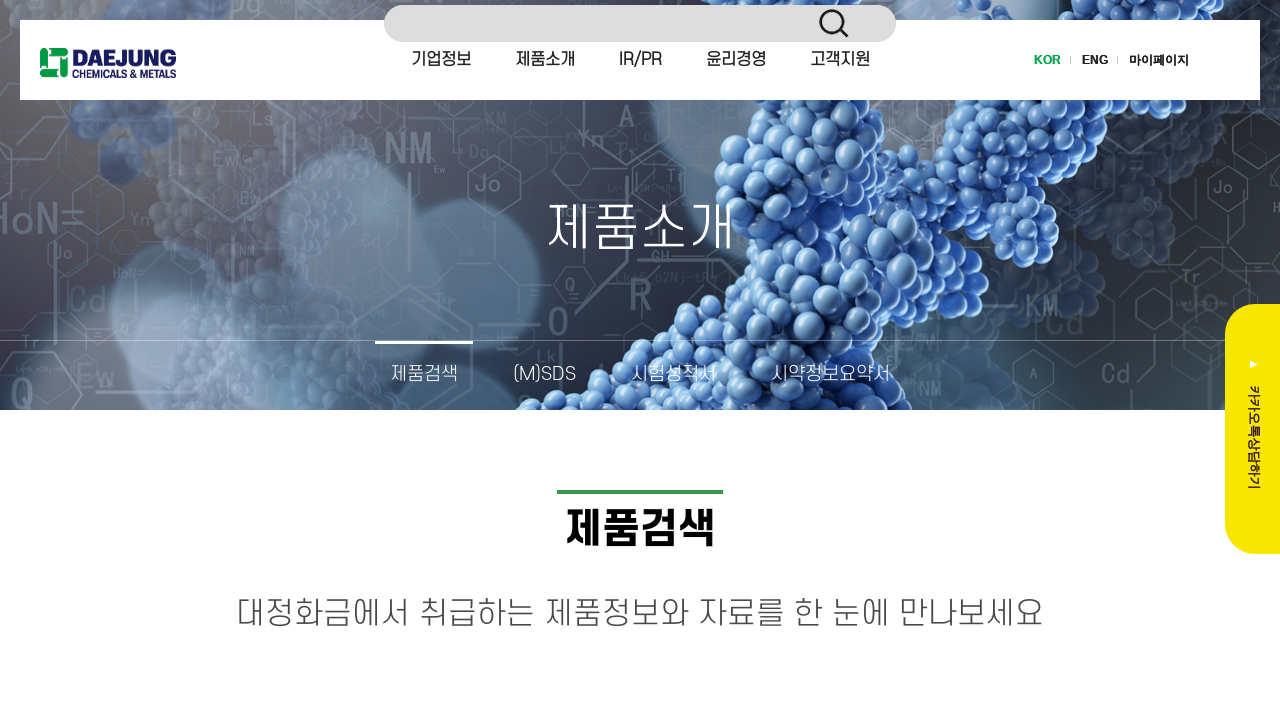

Typed 'ethanol' in search field on form input[type='search'], form input[type='text'], input[type='search'], input[
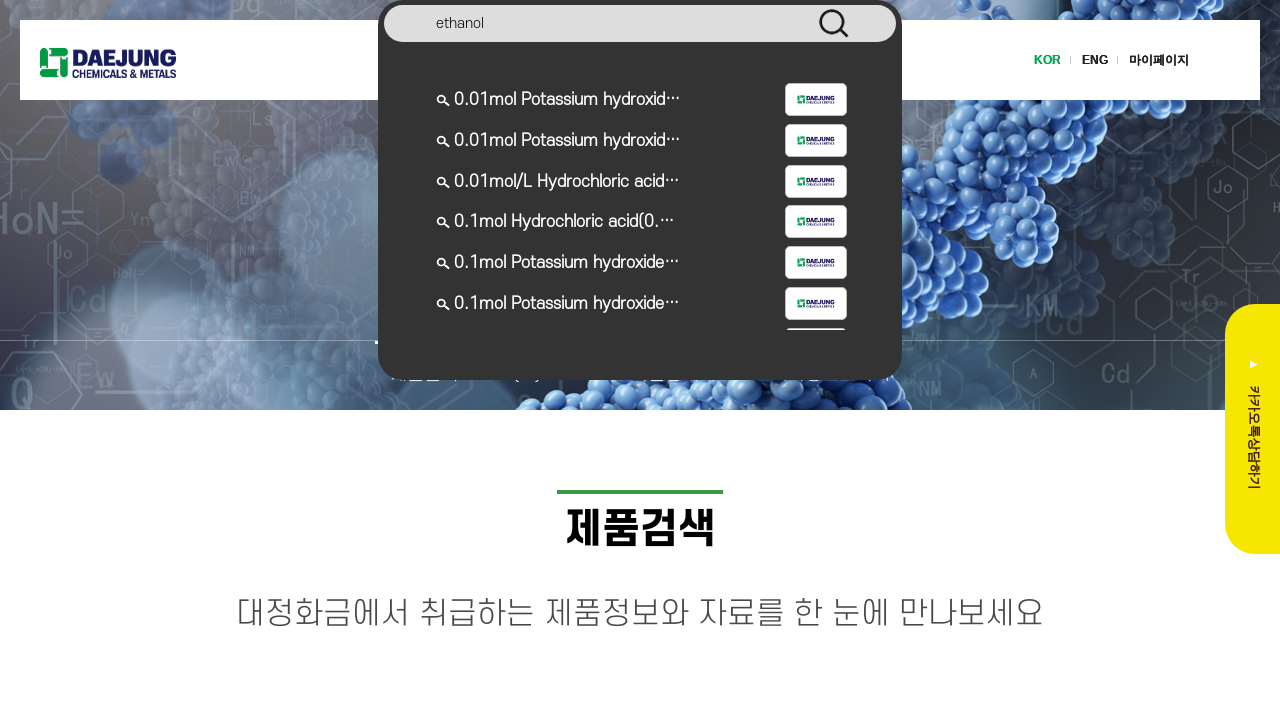

Pressed Enter to submit search on form input[type='search'], form input[type='text'], input[type='search'], input[
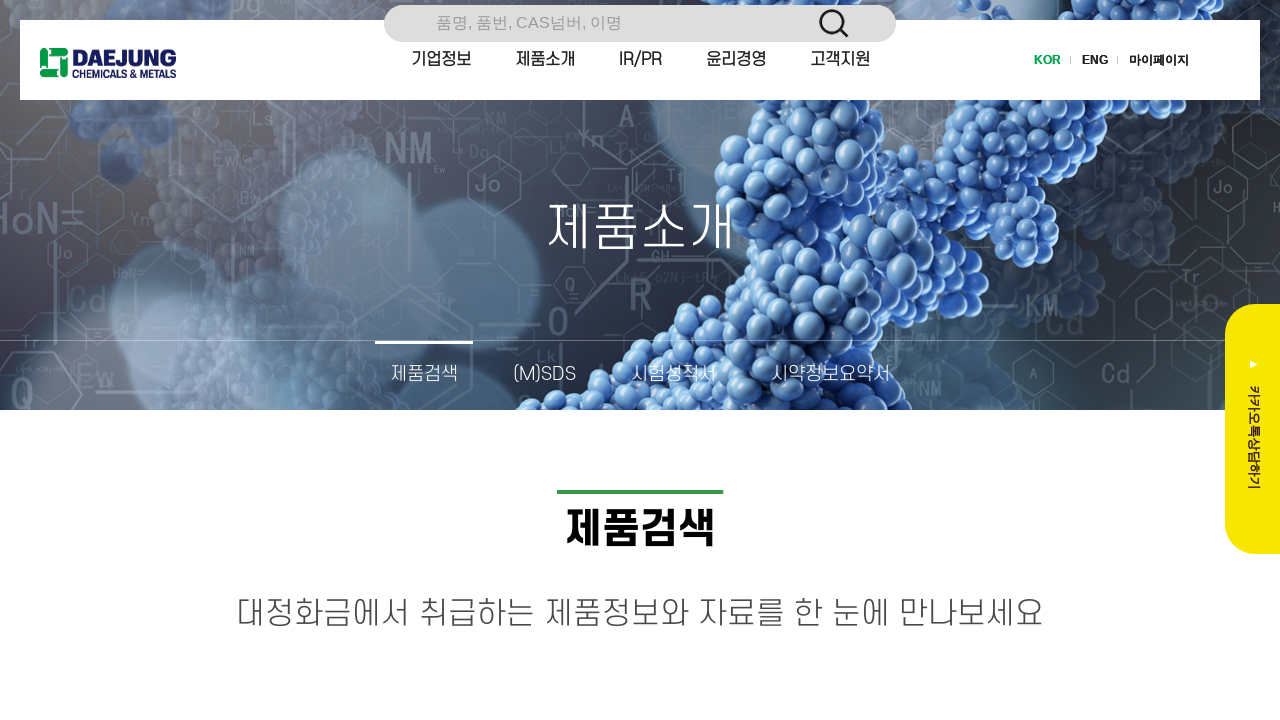

Search results loaded - table rows appeared
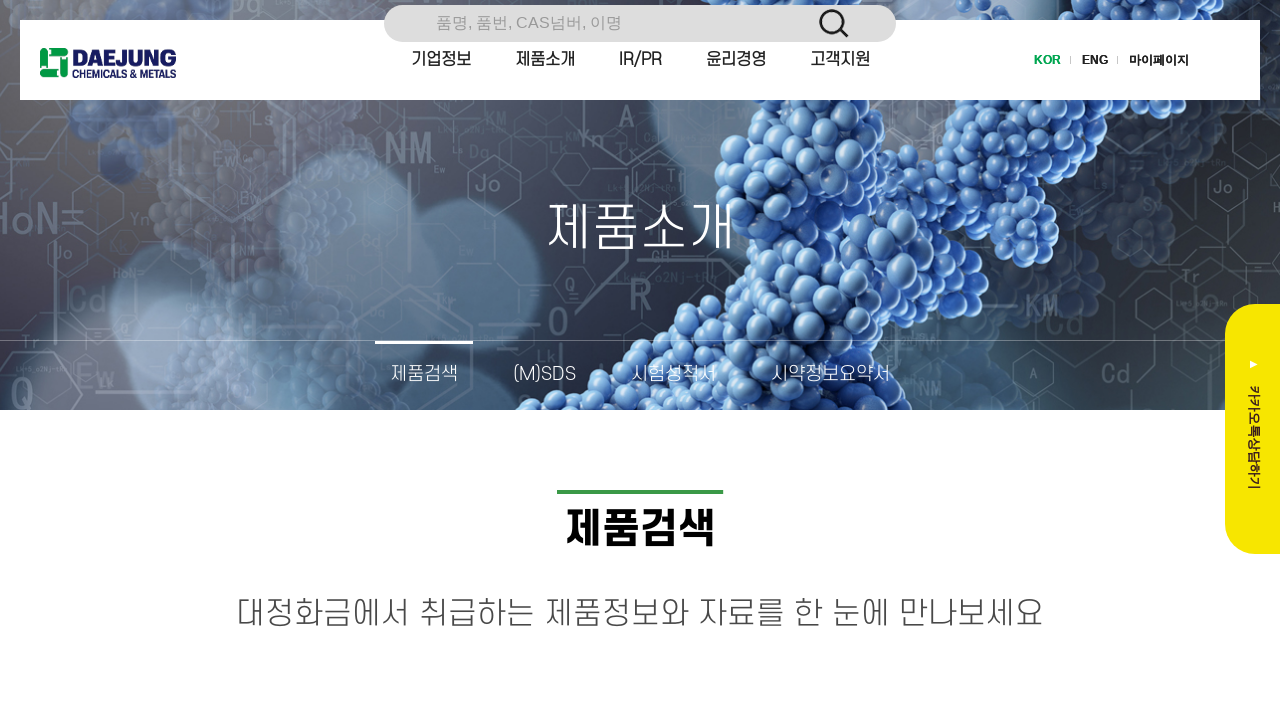

Located all search result rows in table
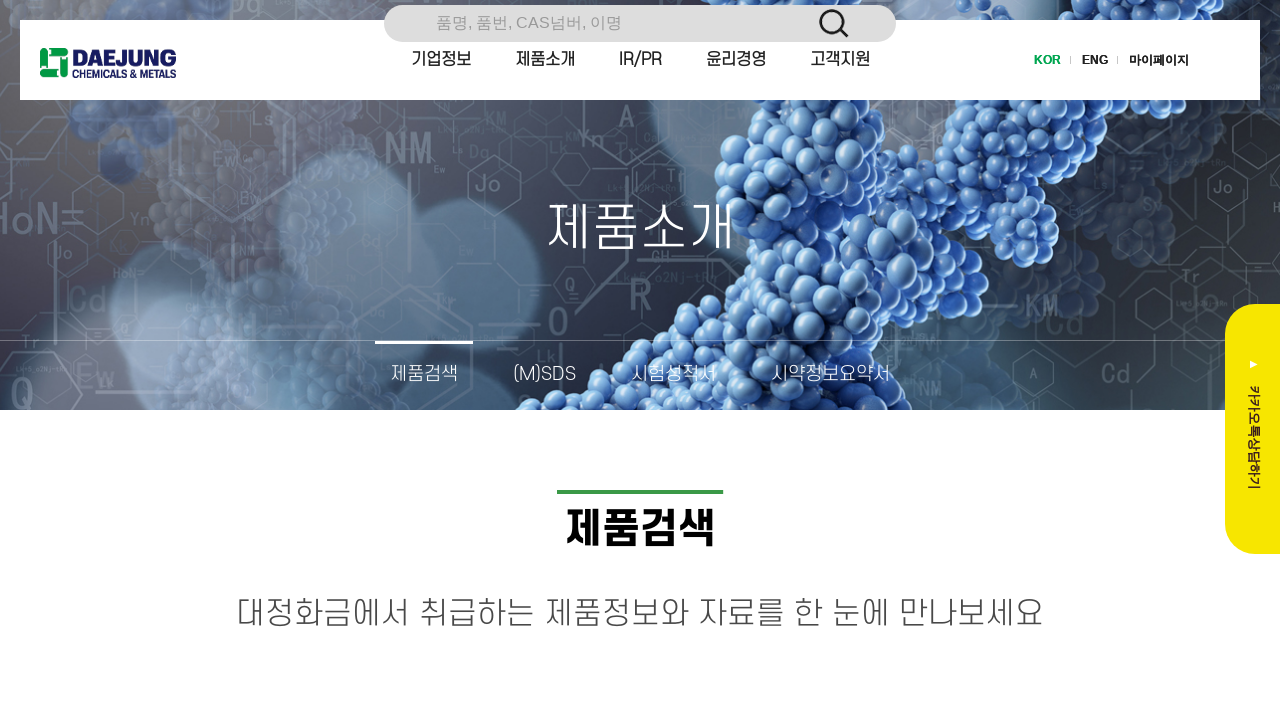

Verified search results exist - found 17 rows
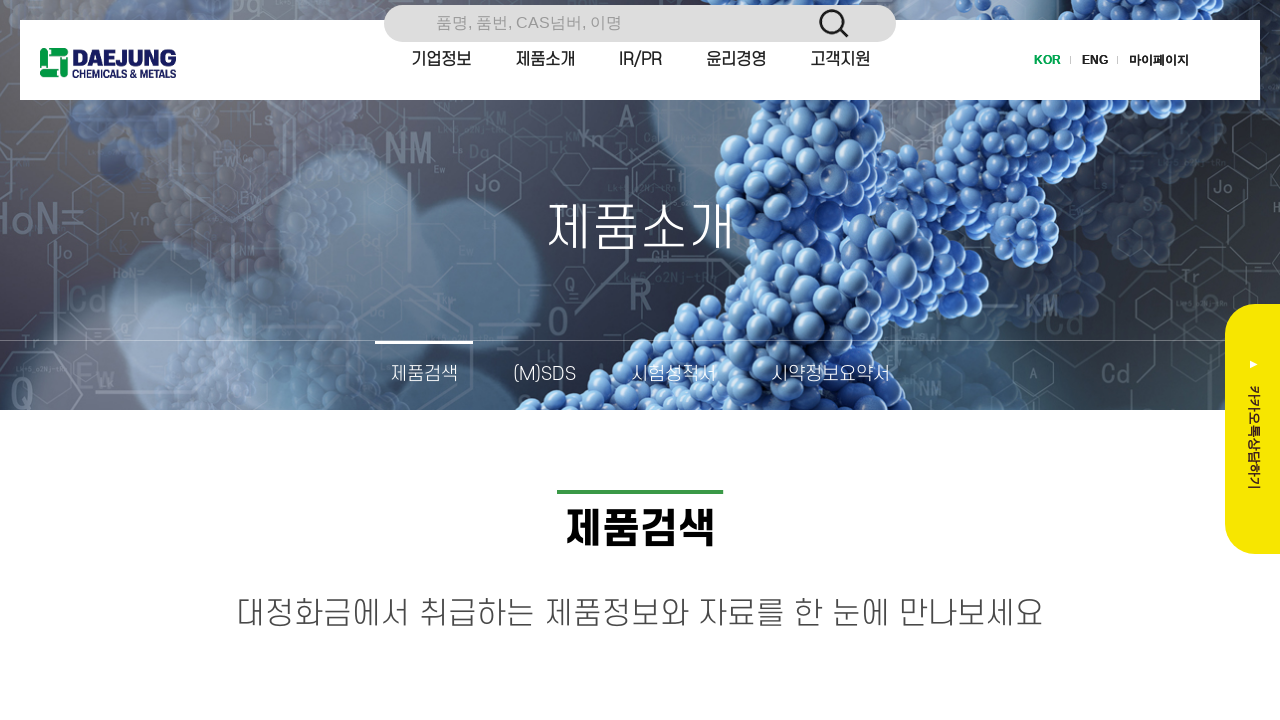

Located first search result row
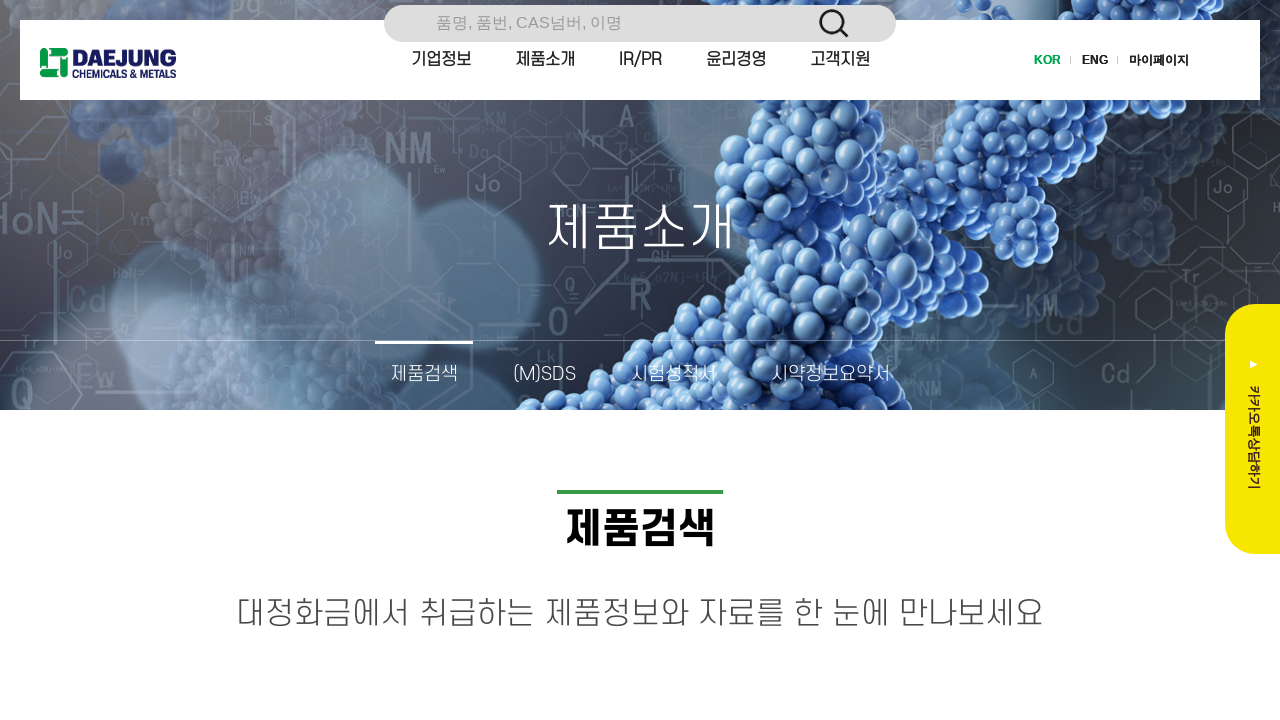

Located product name link in first result
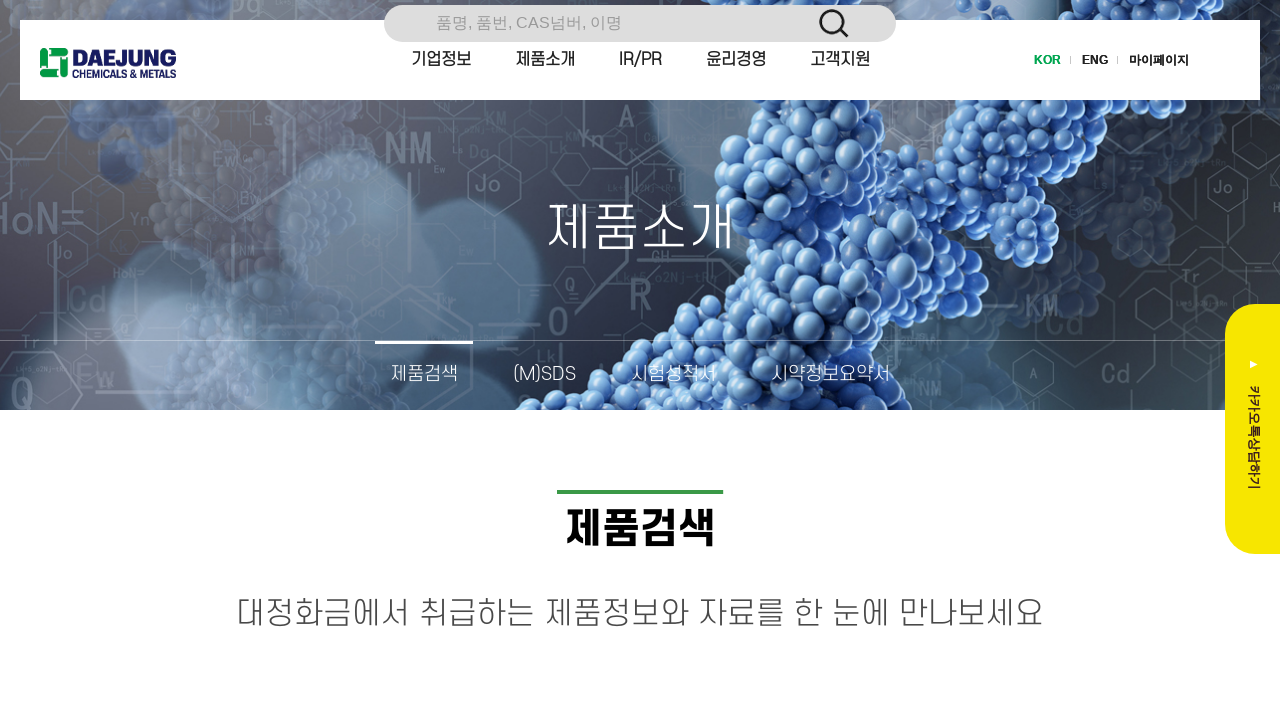

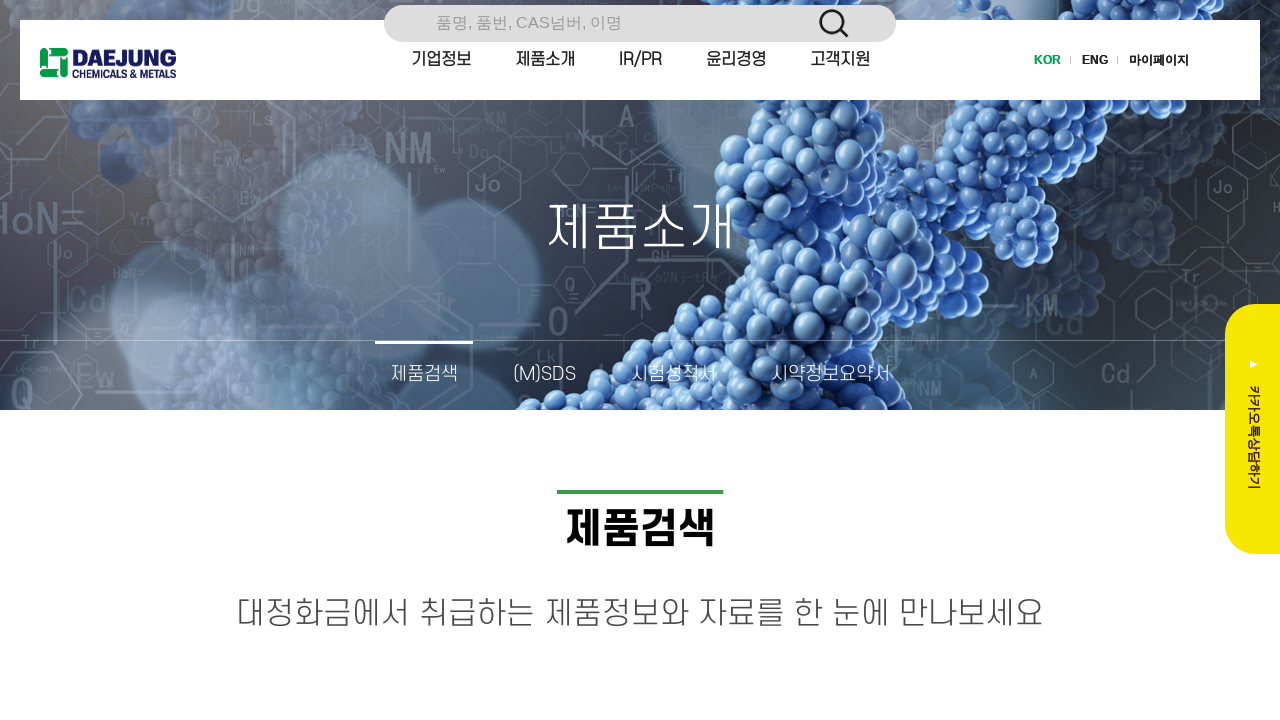